Tests jQuery UI selectable functionality by selecting multiple items using click and drag from item 1 to item 5

Starting URL: https://jqueryui.com/selectable/

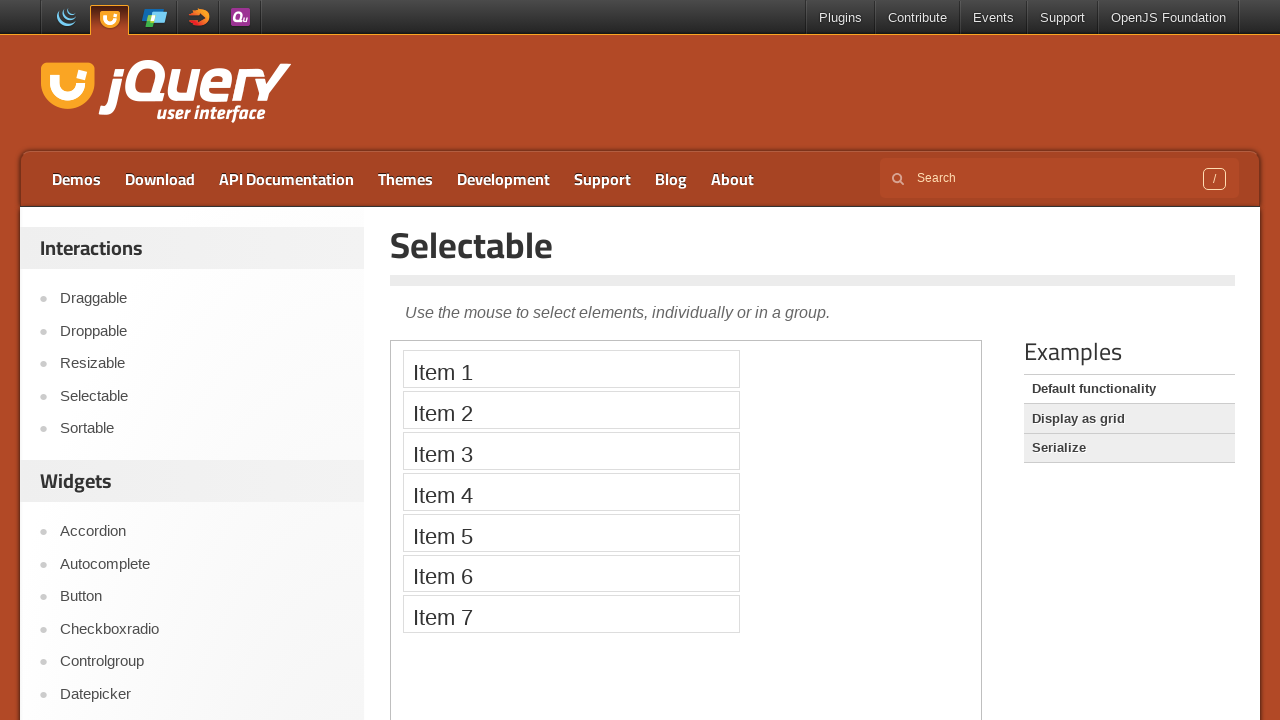

Located iframe containing selectable items
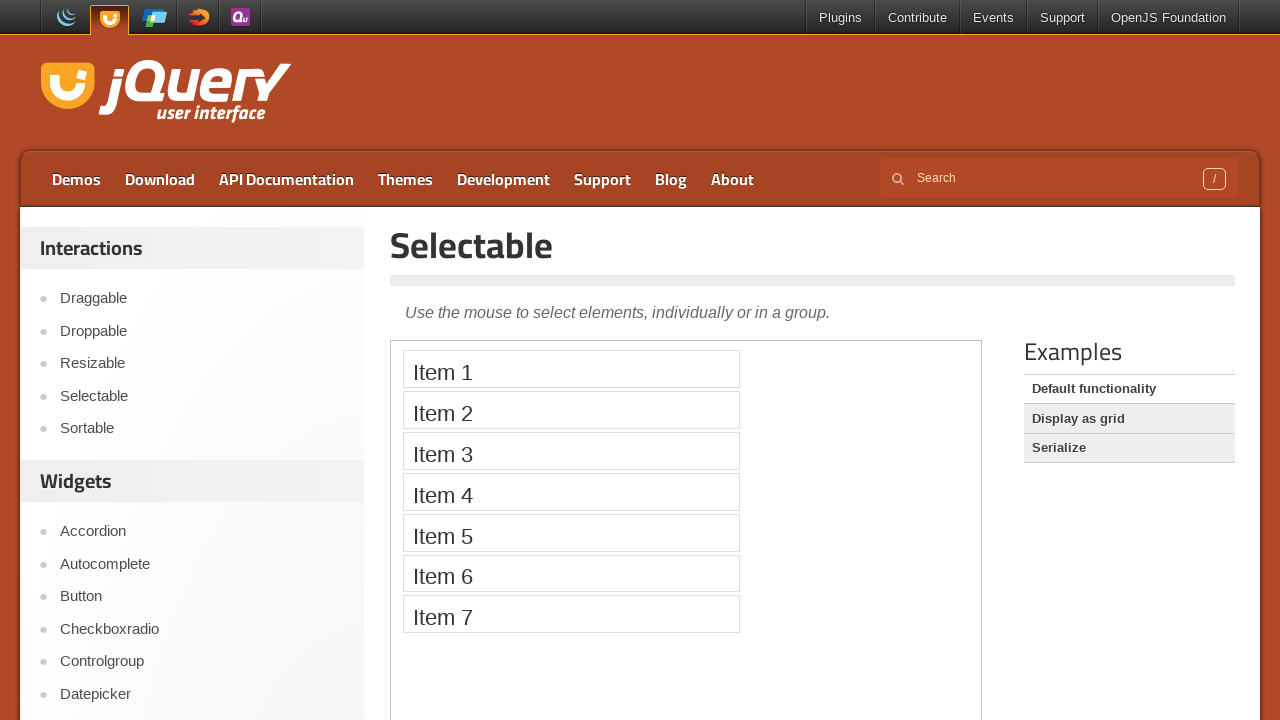

Located first selectable item (item 1)
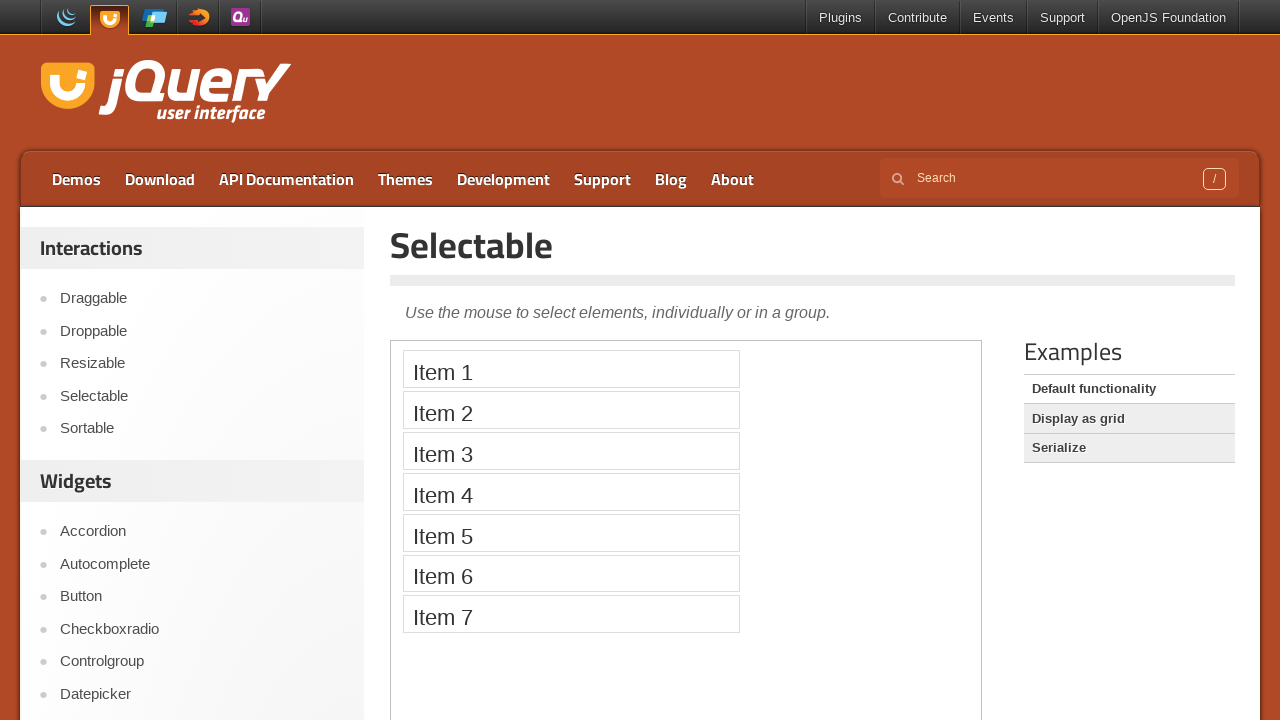

Located fifth selectable item (item 5)
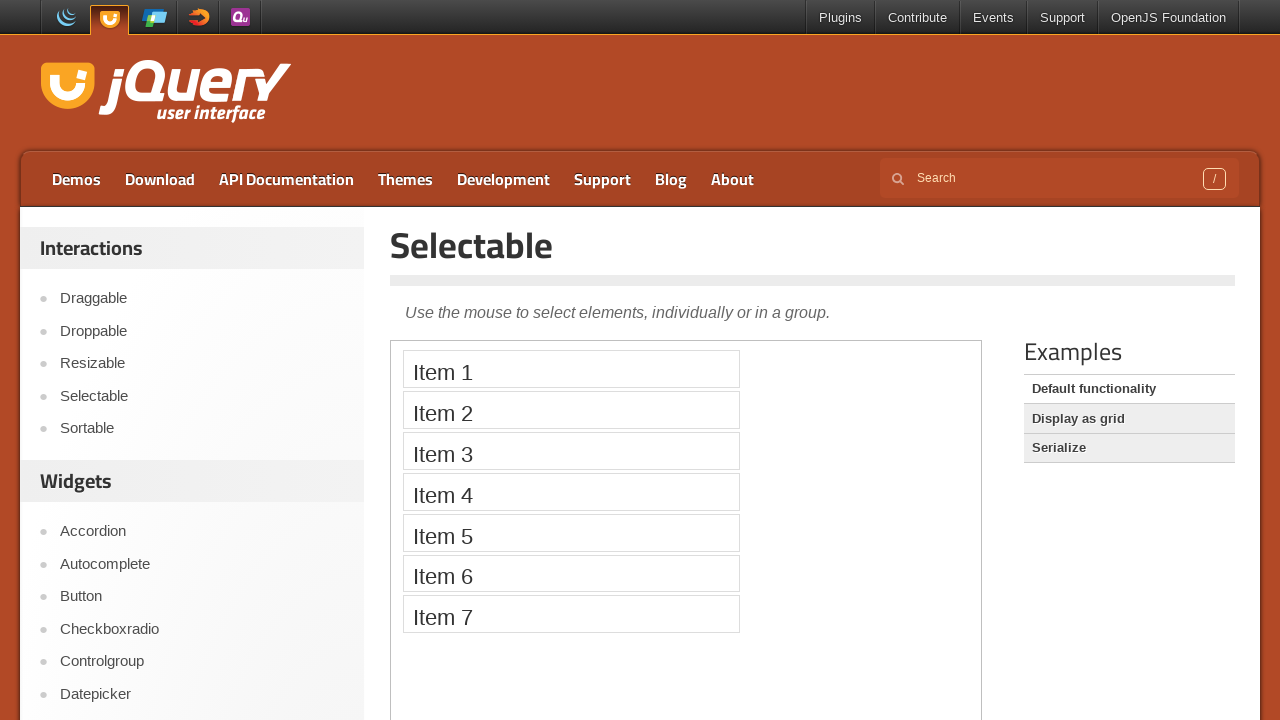

Retrieved bounding box of item 1
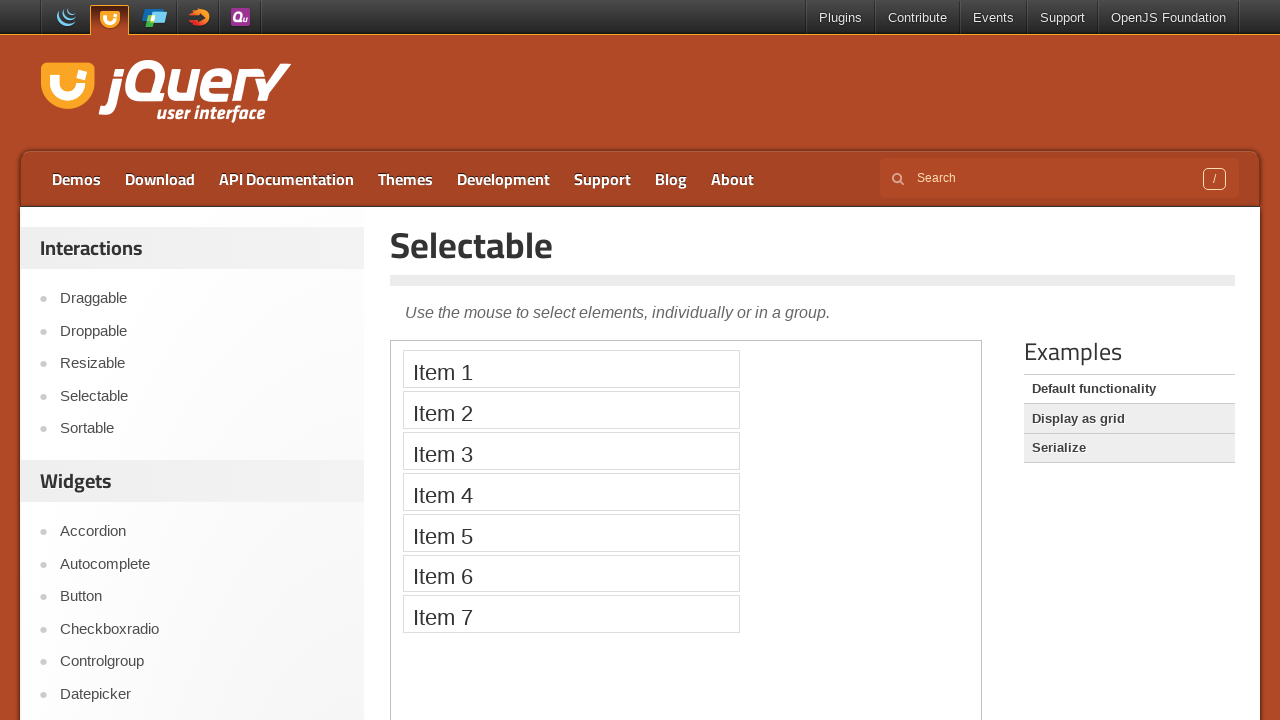

Retrieved bounding box of item 5
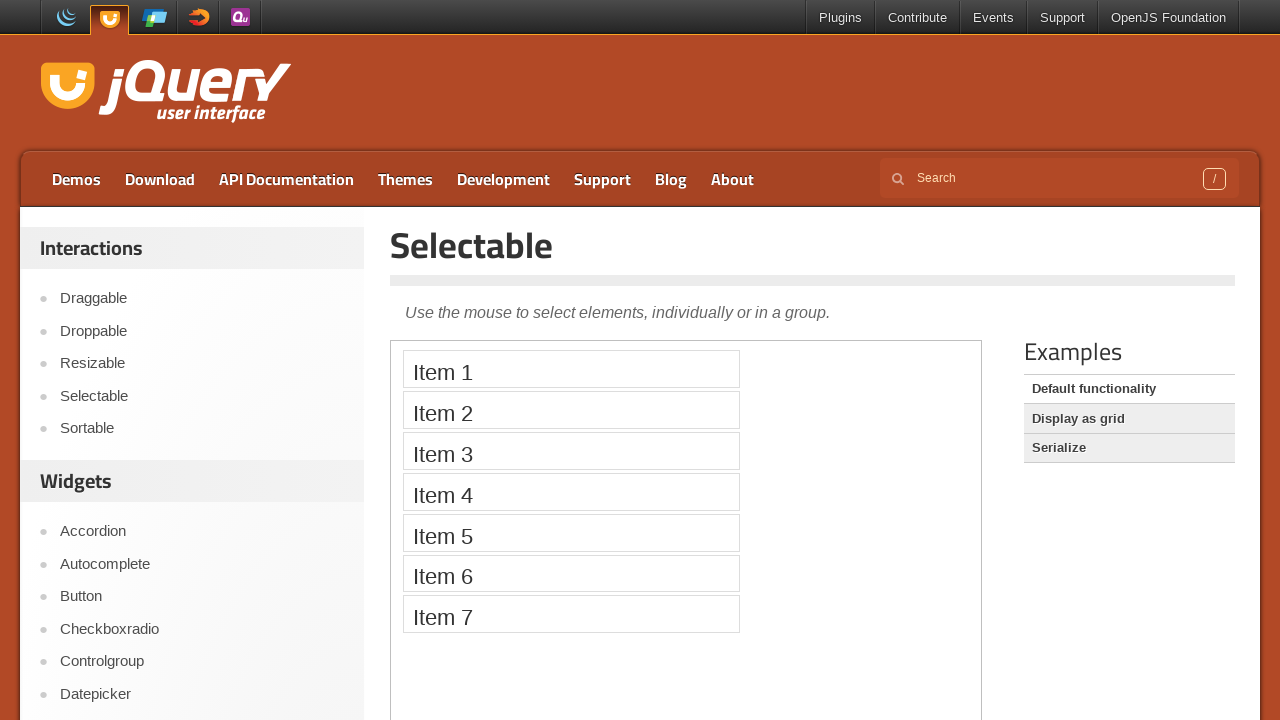

Moved mouse to center of item 1 at (571, 369)
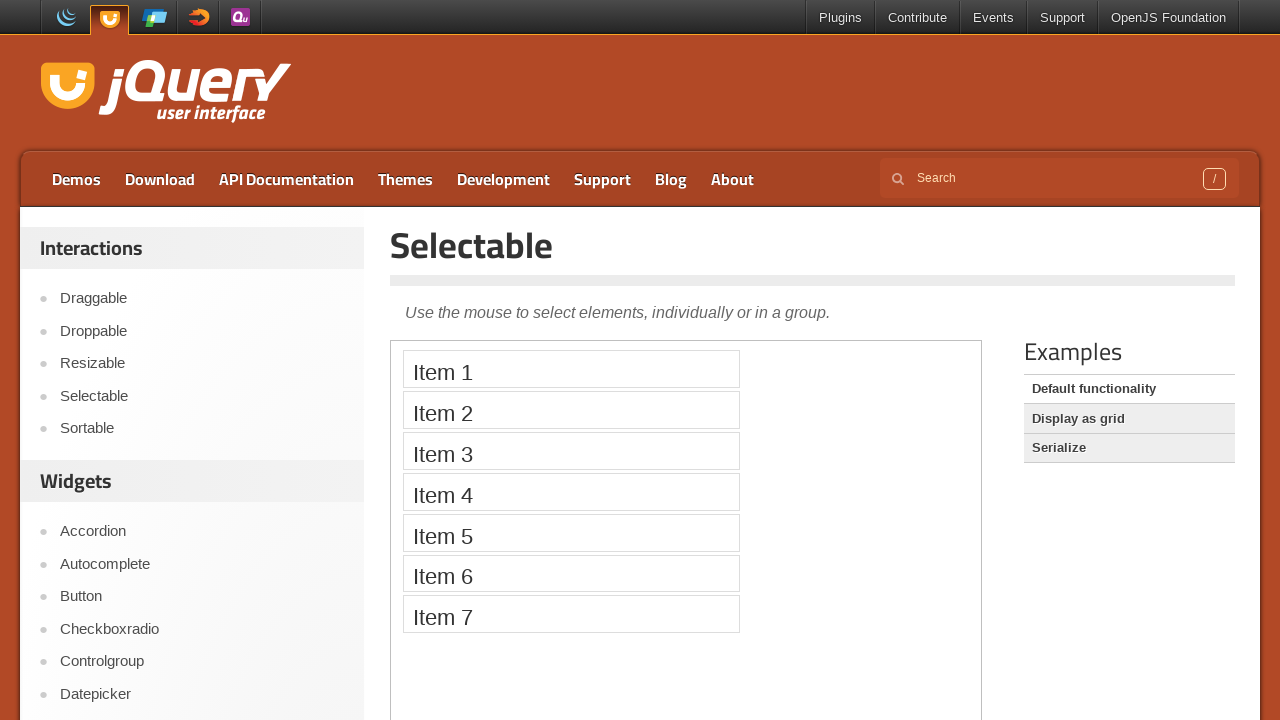

Pressed mouse button down on item 1 at (571, 369)
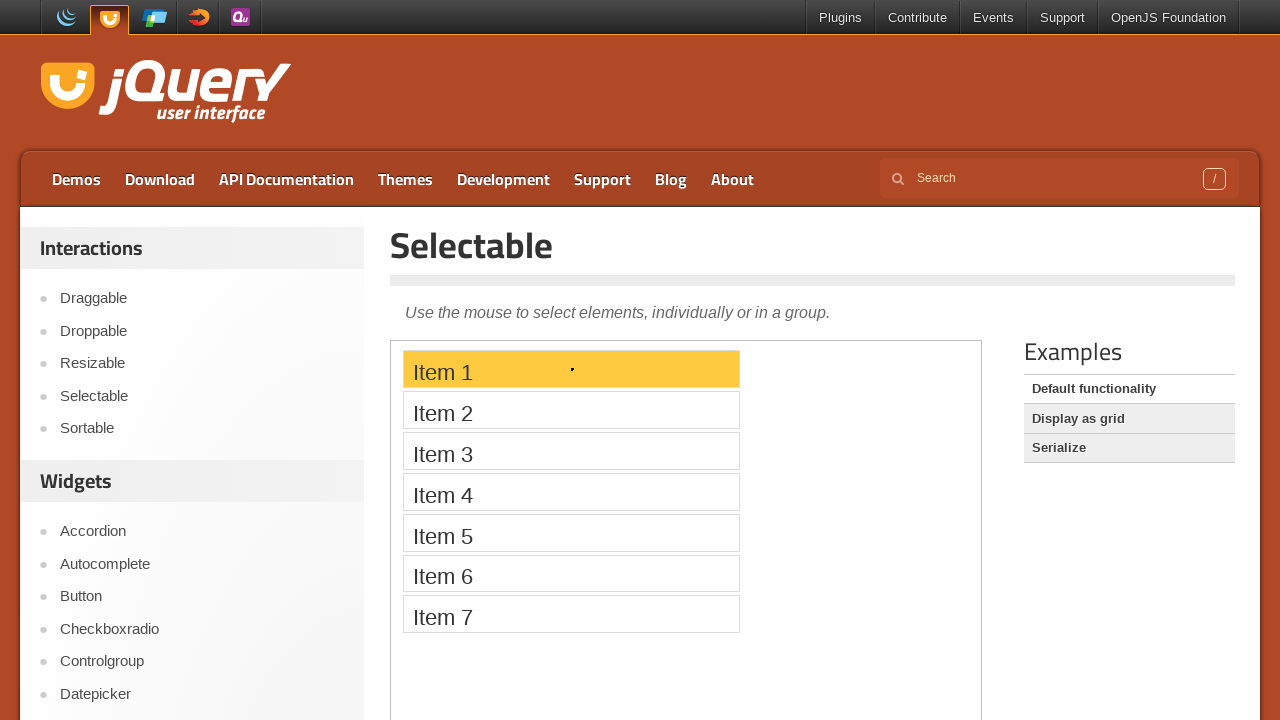

Dragged mouse from item 1 to item 5 at (571, 532)
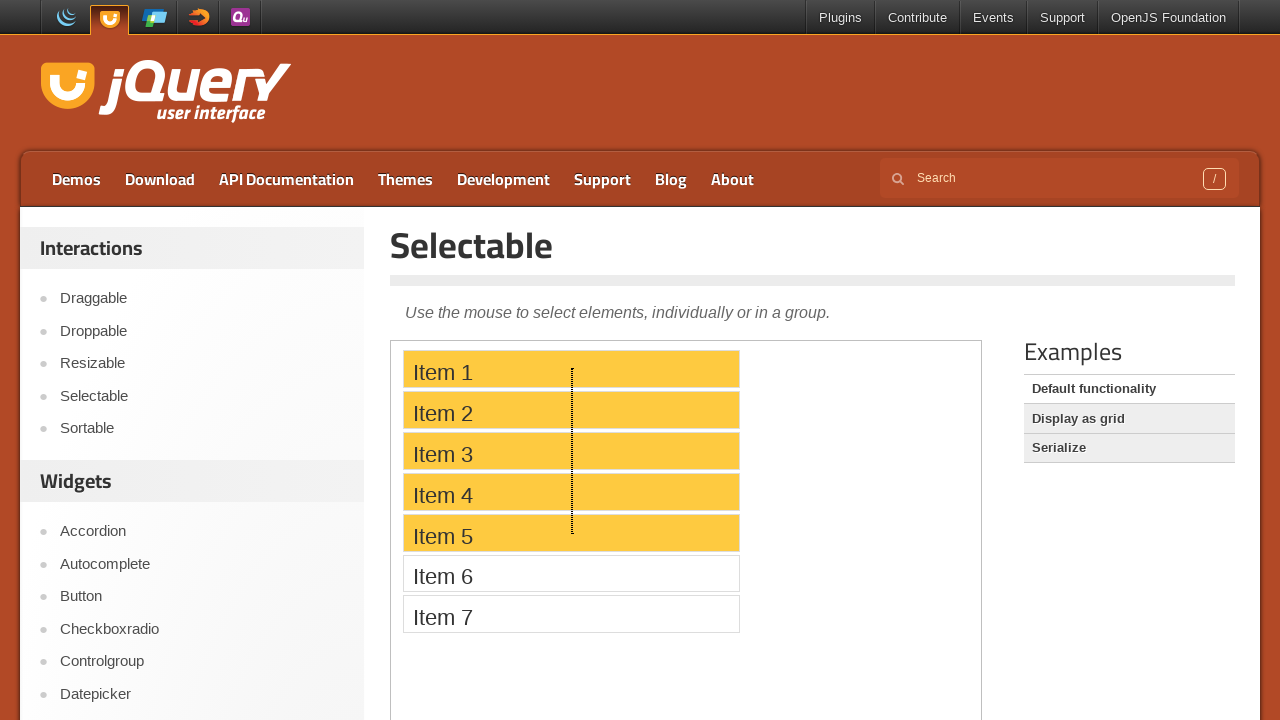

Released mouse button to complete drag selection from item 1 to item 5 at (571, 532)
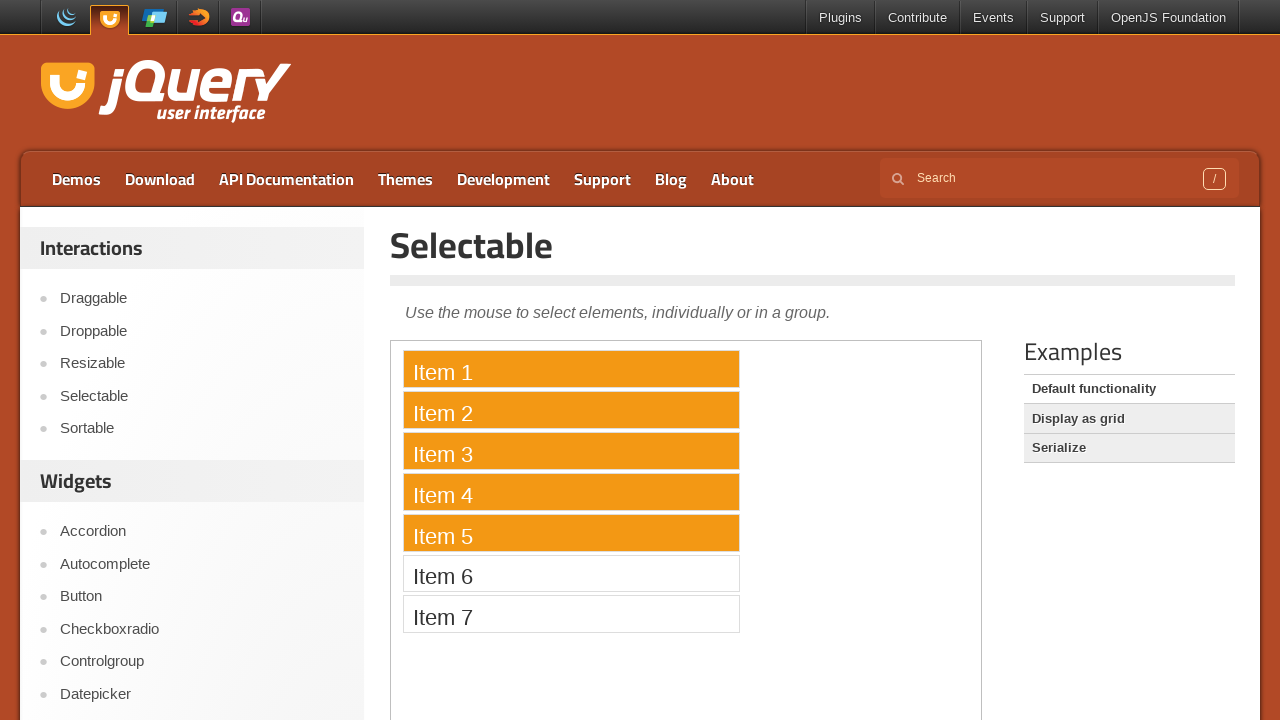

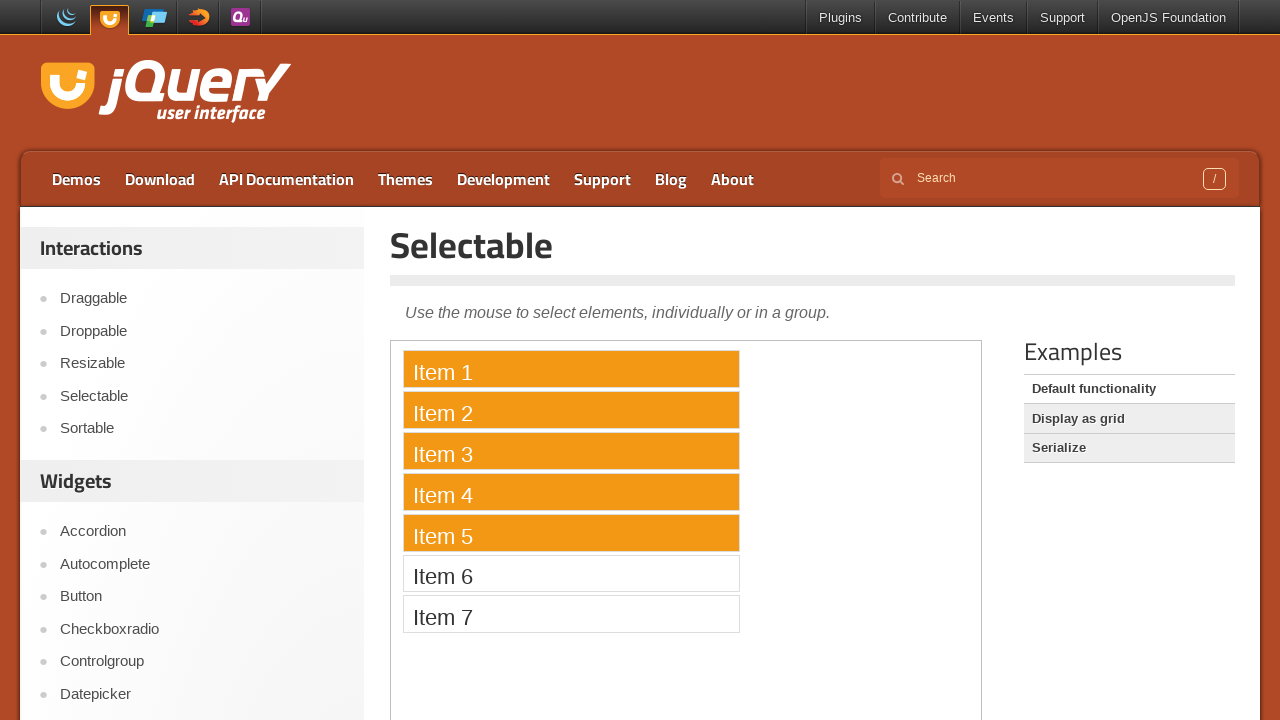